Verifies the current URL of the OrangeHRM application login page

Starting URL: https://opensource-demo.orangehrmlive.com/web/index.php/auth/login

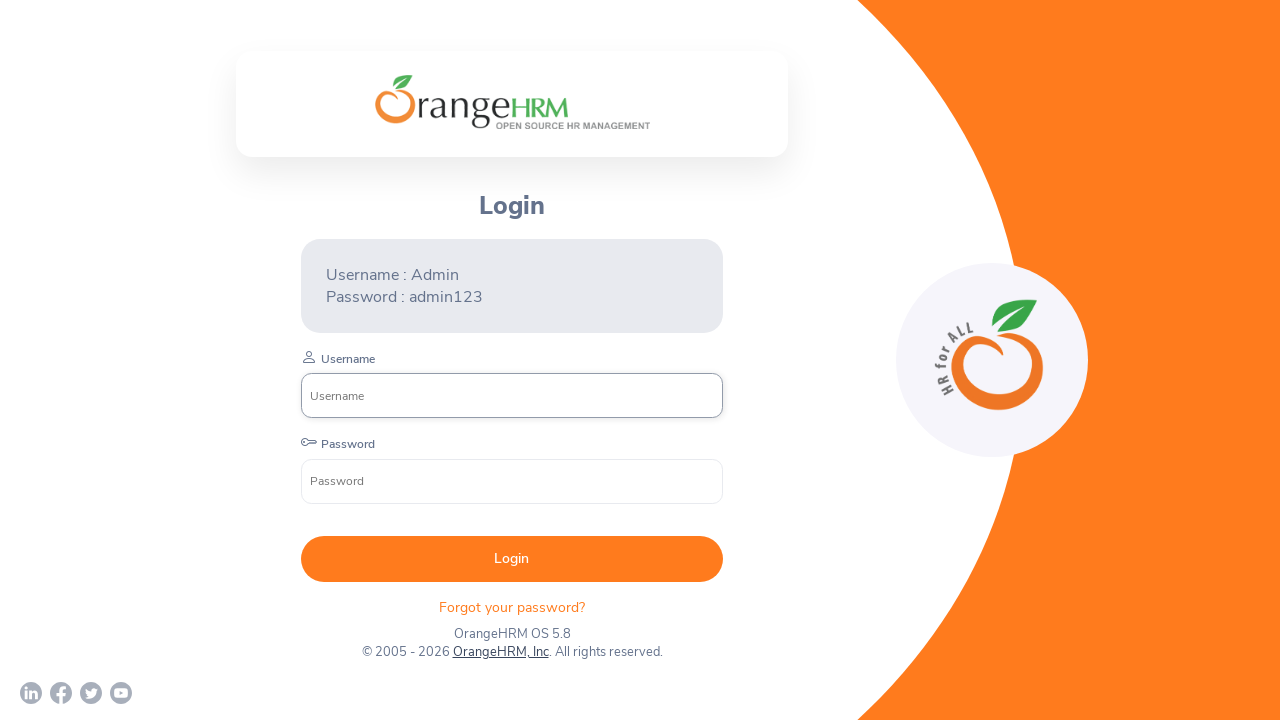

Waited for page to reach domcontentloaded state
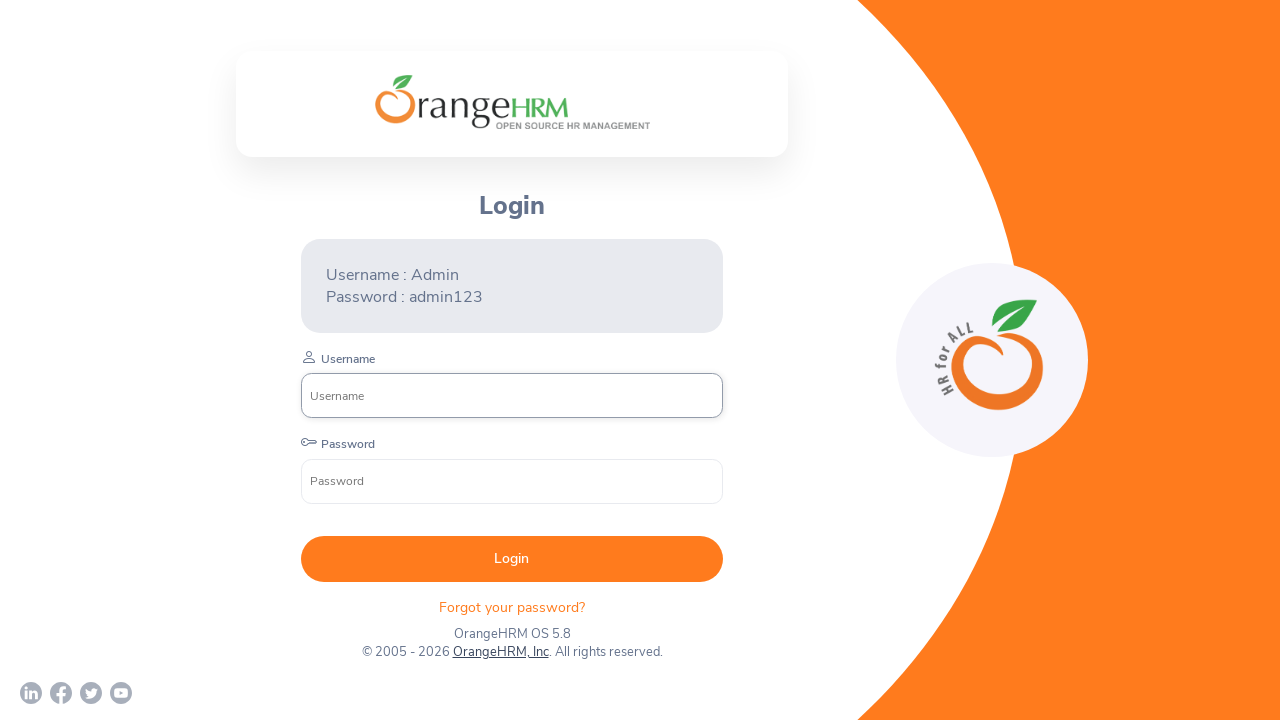

Verified URL contains OrangeHRM domain 'opensource-demo.orangehrmlive.com'
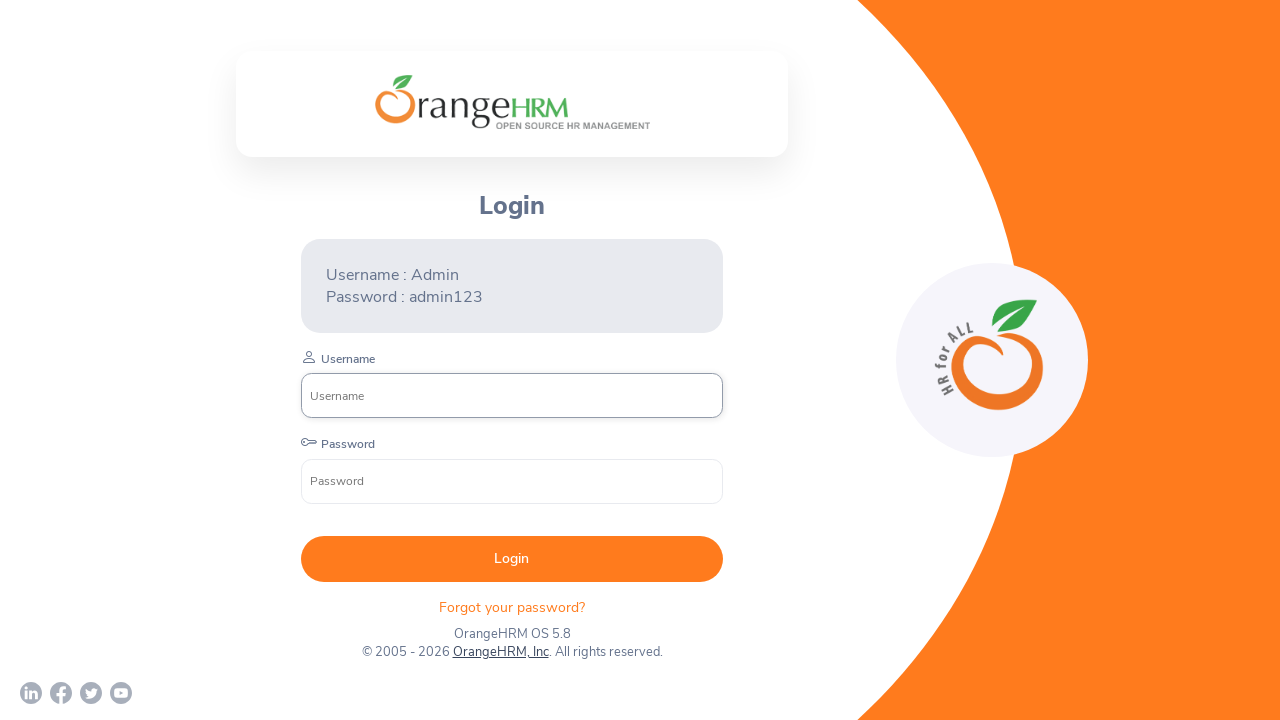

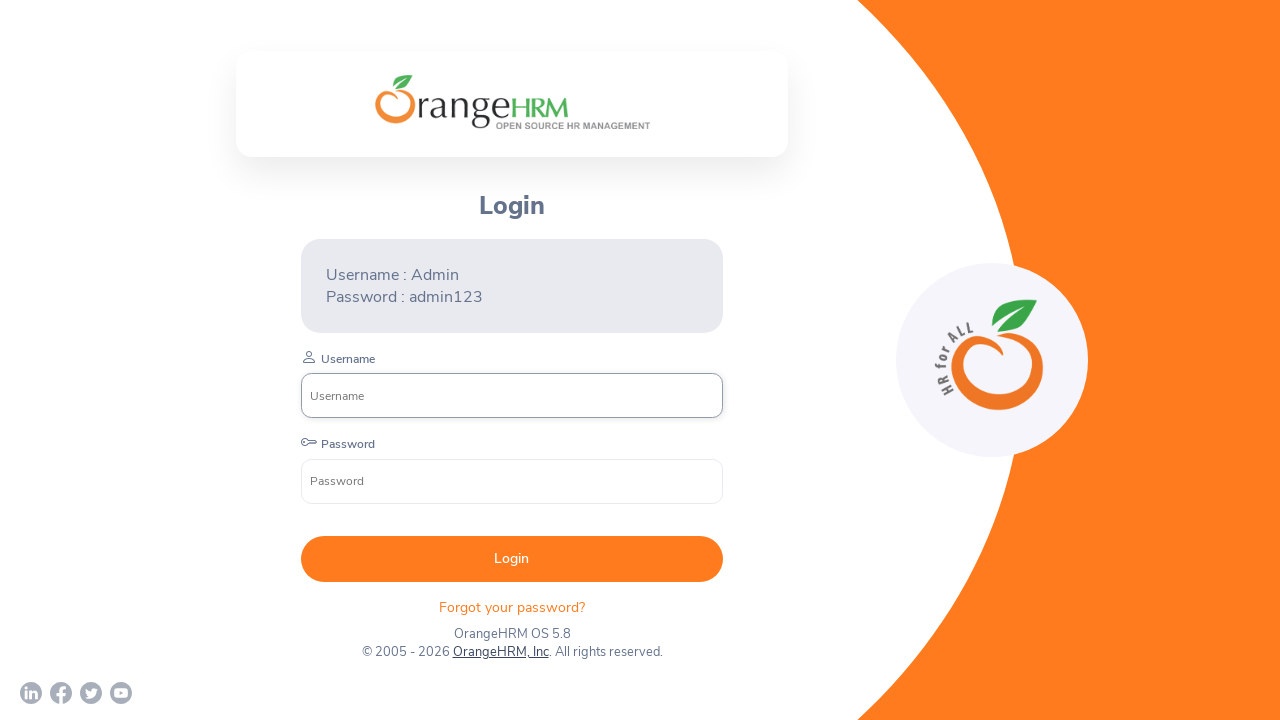